Tests a math calculation form by reading two numbers from the page, calculating their sum, selecting the result from a dropdown, and submitting the form

Starting URL: http://suninjuly.github.io/selects1.html

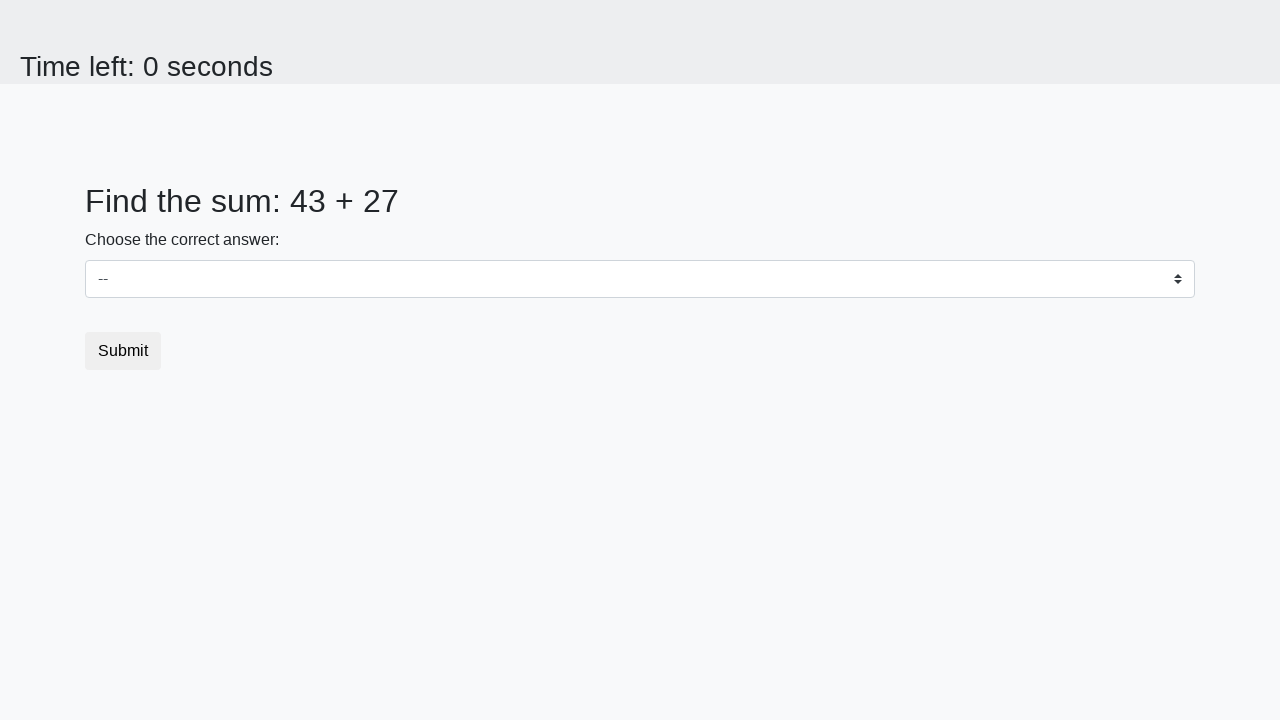

Read first number from #num1 element
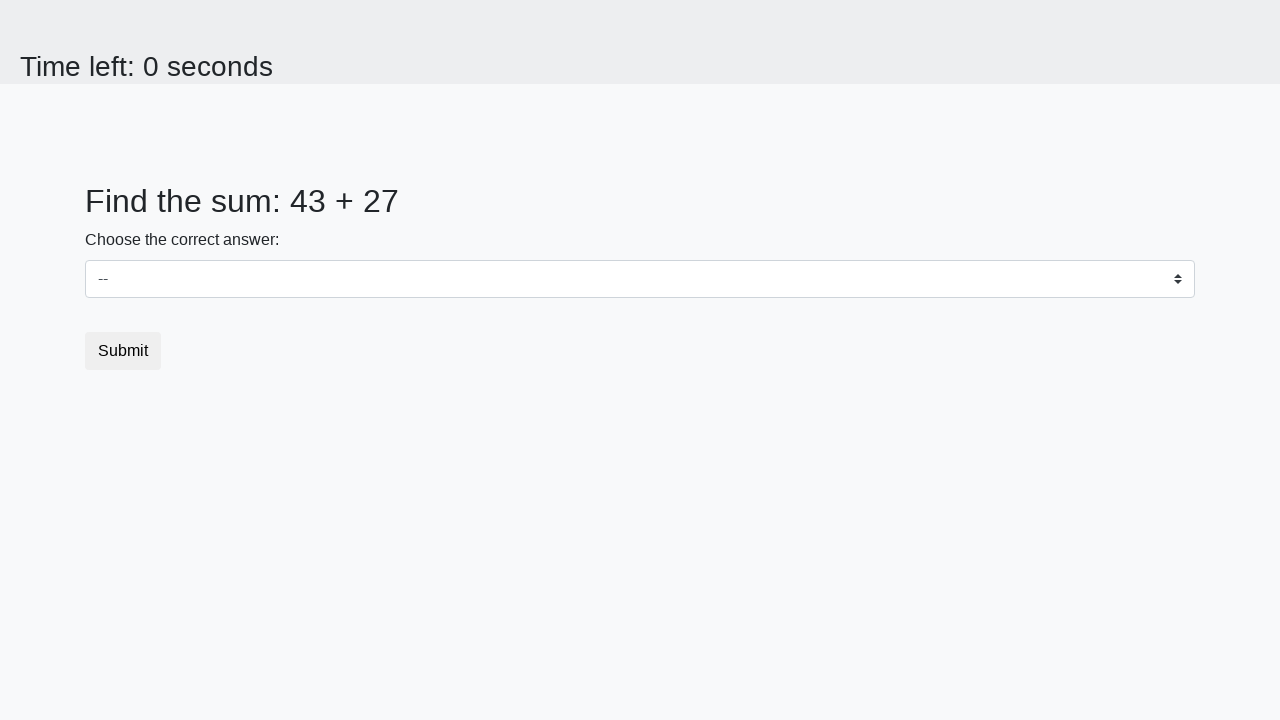

Read second number from #num2 element
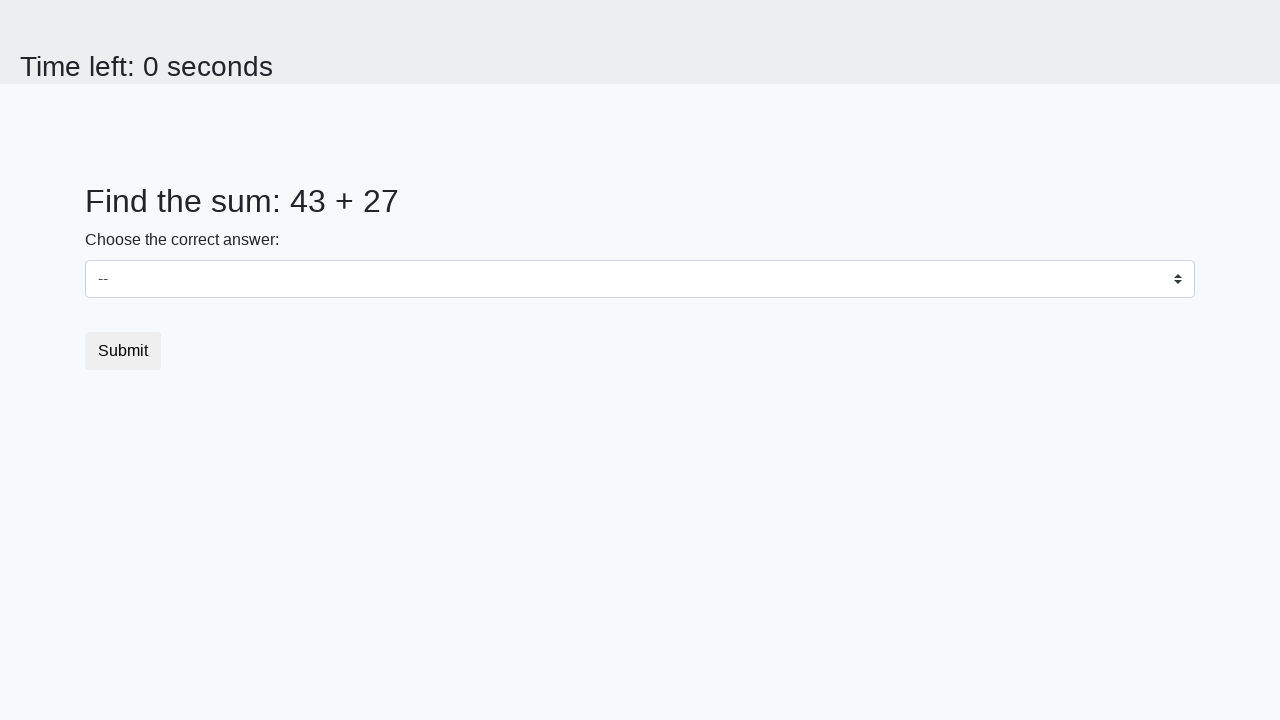

Calculated sum: 43 + 27 = 70
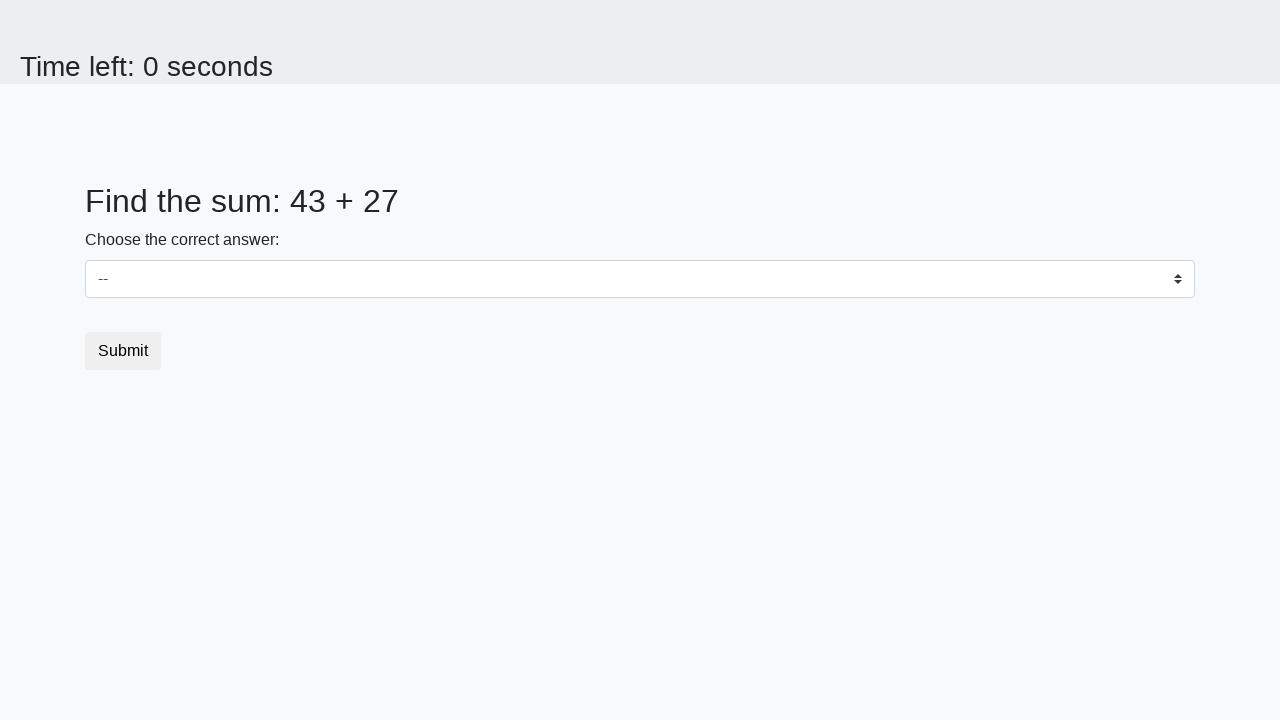

Selected calculated result '70' from dropdown on #dropdown
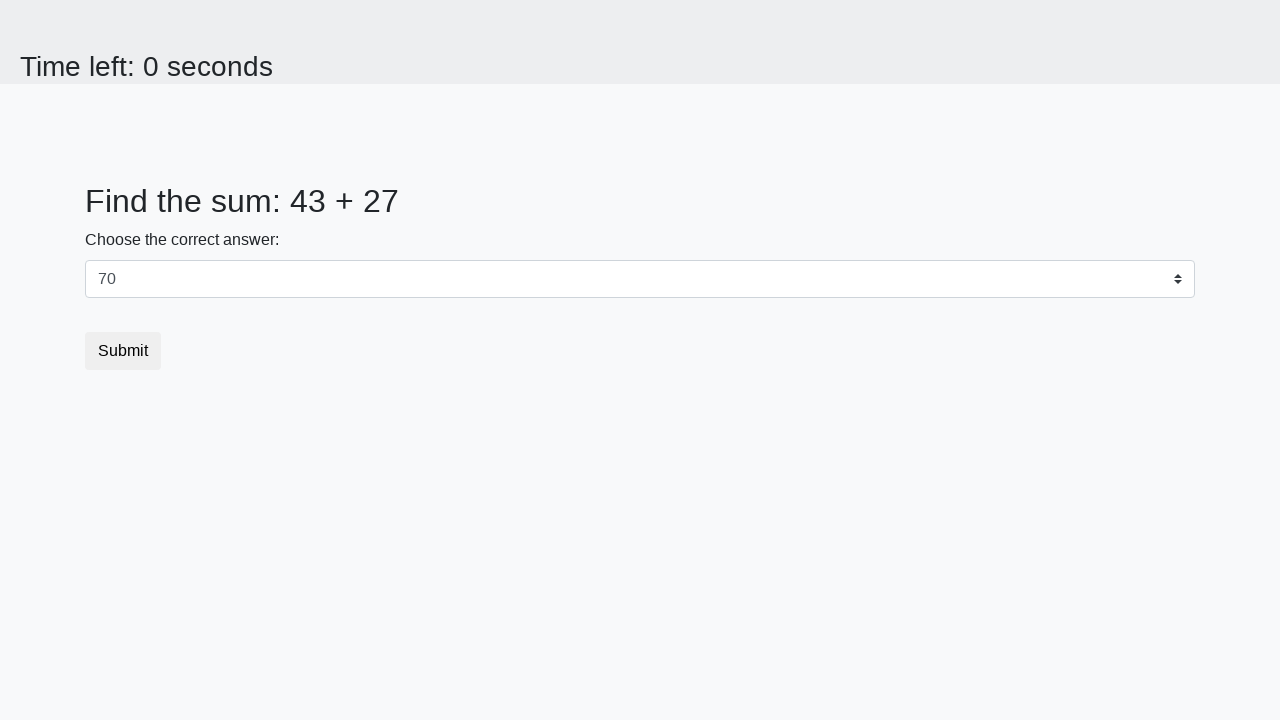

Clicked submit button to complete math form at (123, 351) on button.btn
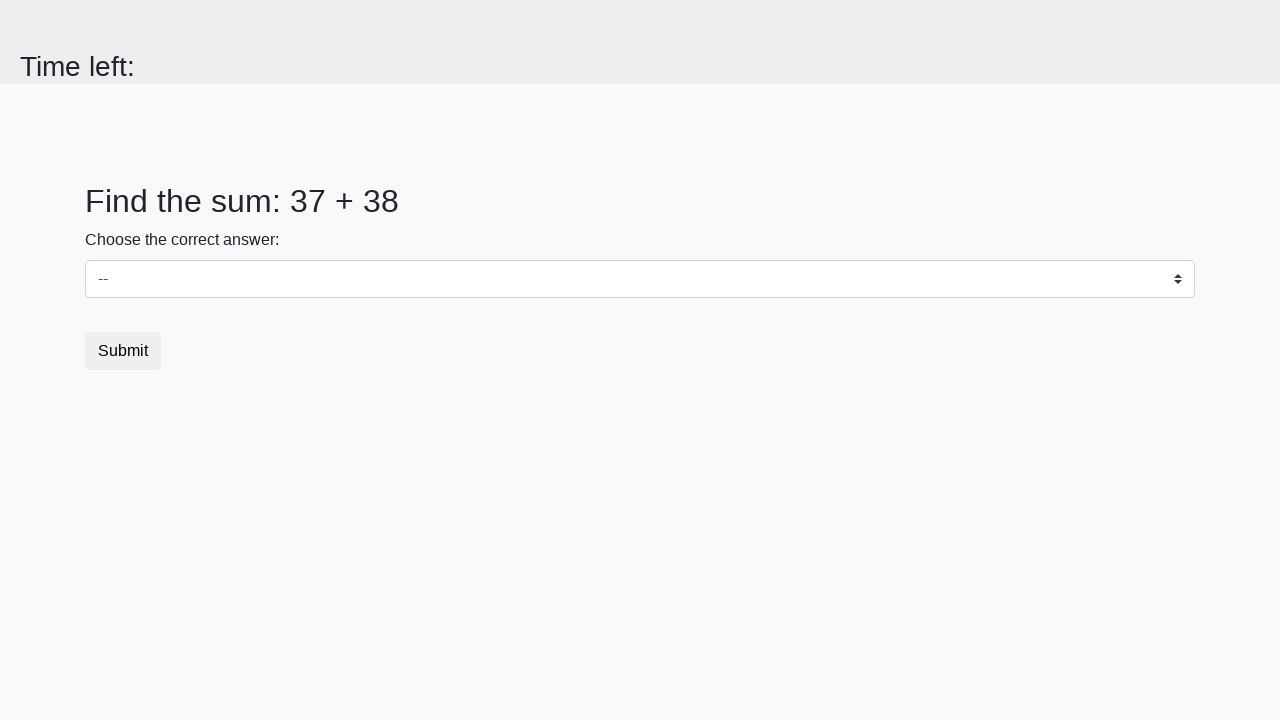

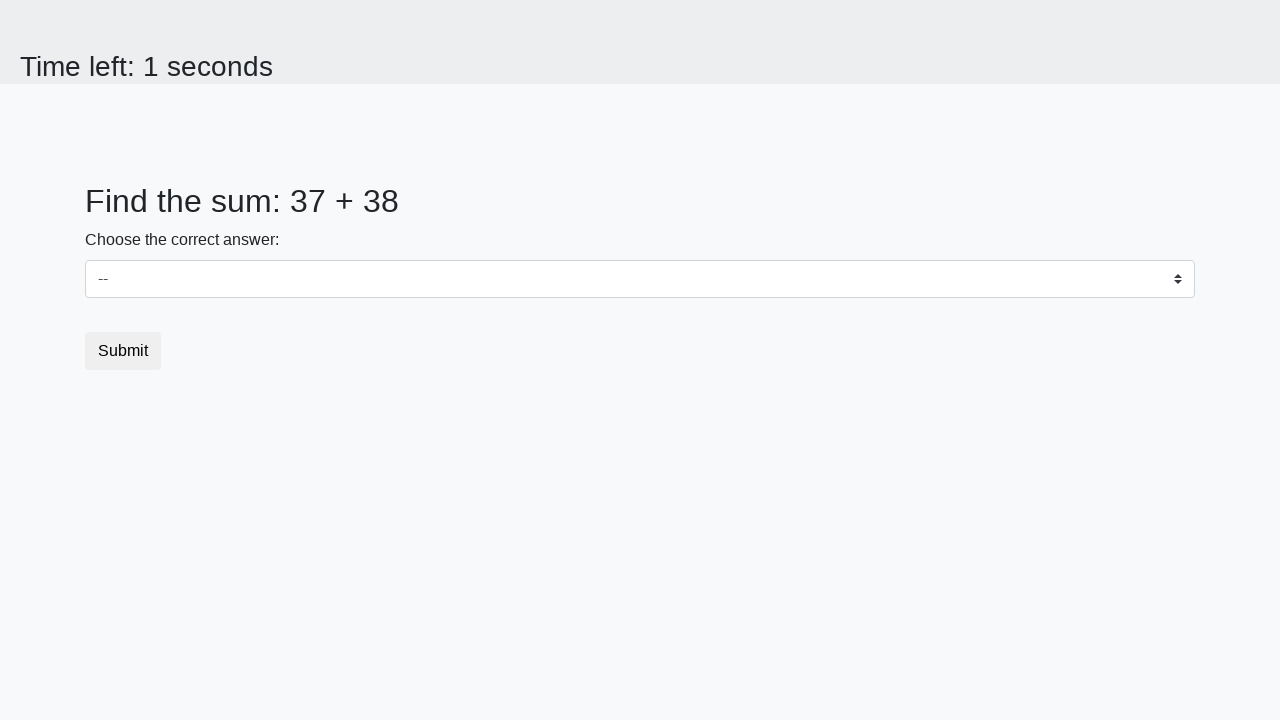